Opens the DemoQA browser windows practice page and sets the viewport size to 1920x1080

Starting URL: https://demoqa.com/browser-windows

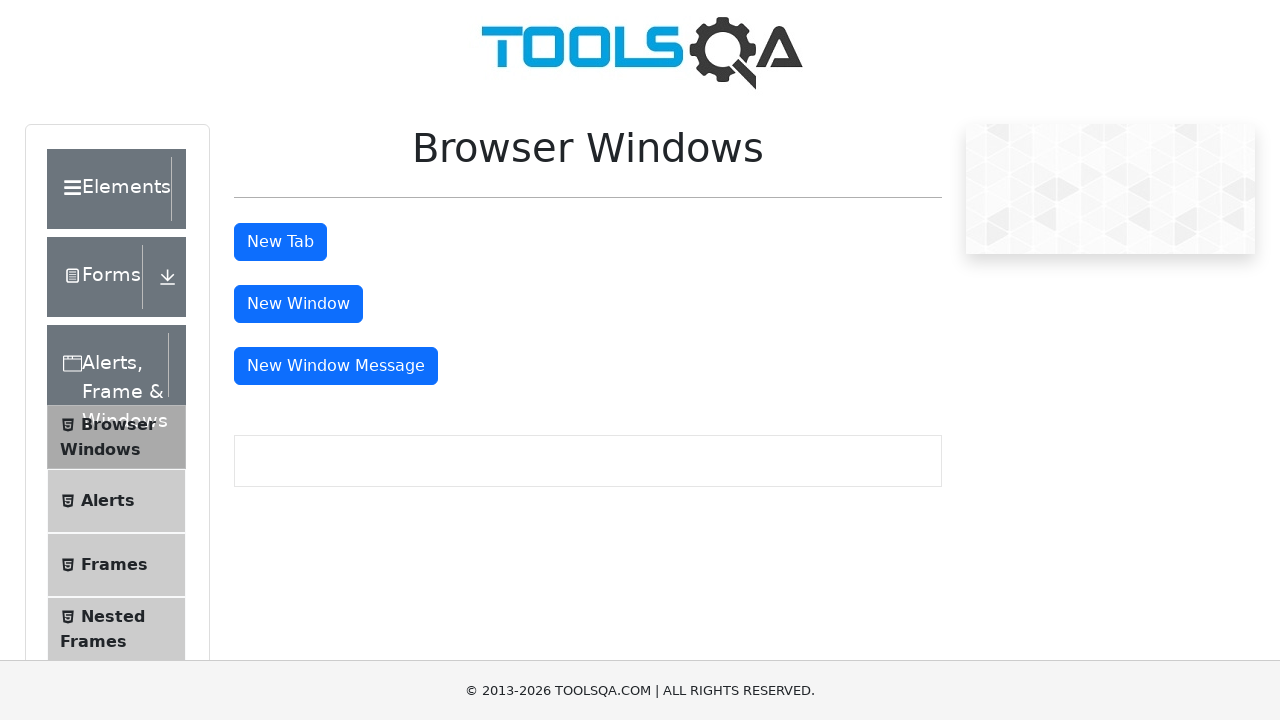

Navigated to DemoQA browser windows practice page
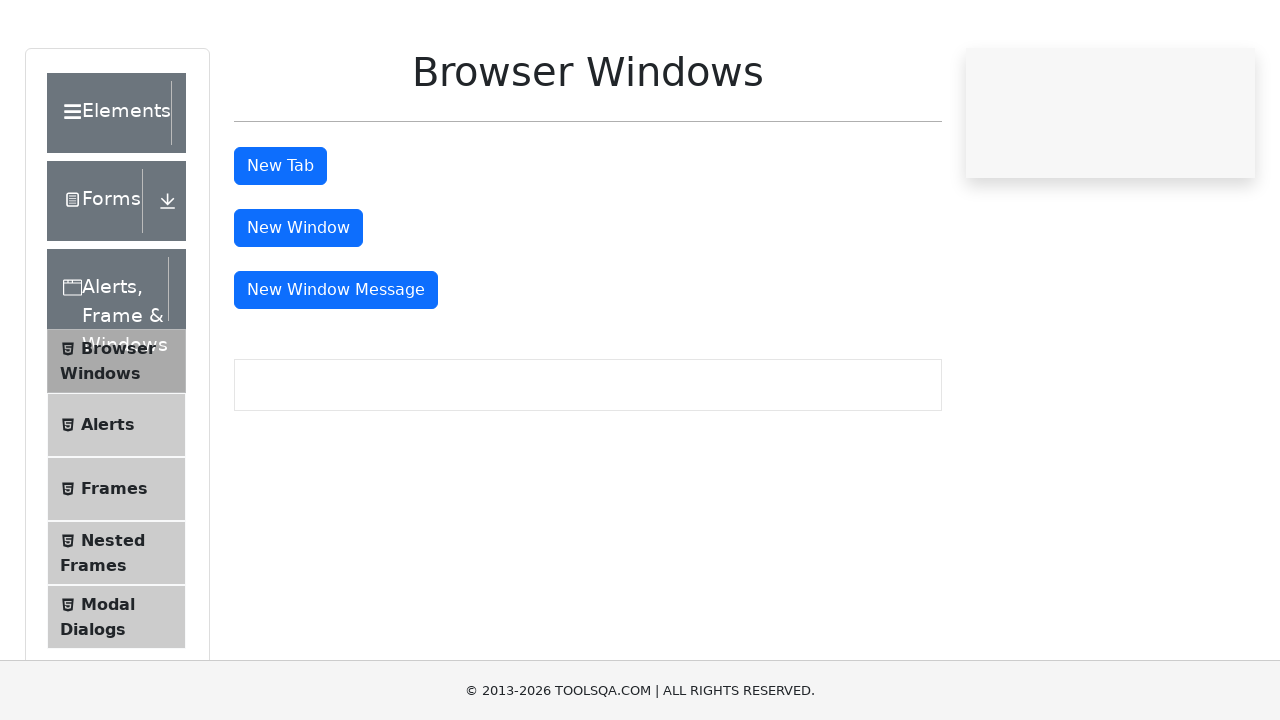

Set viewport size to 1920x1080
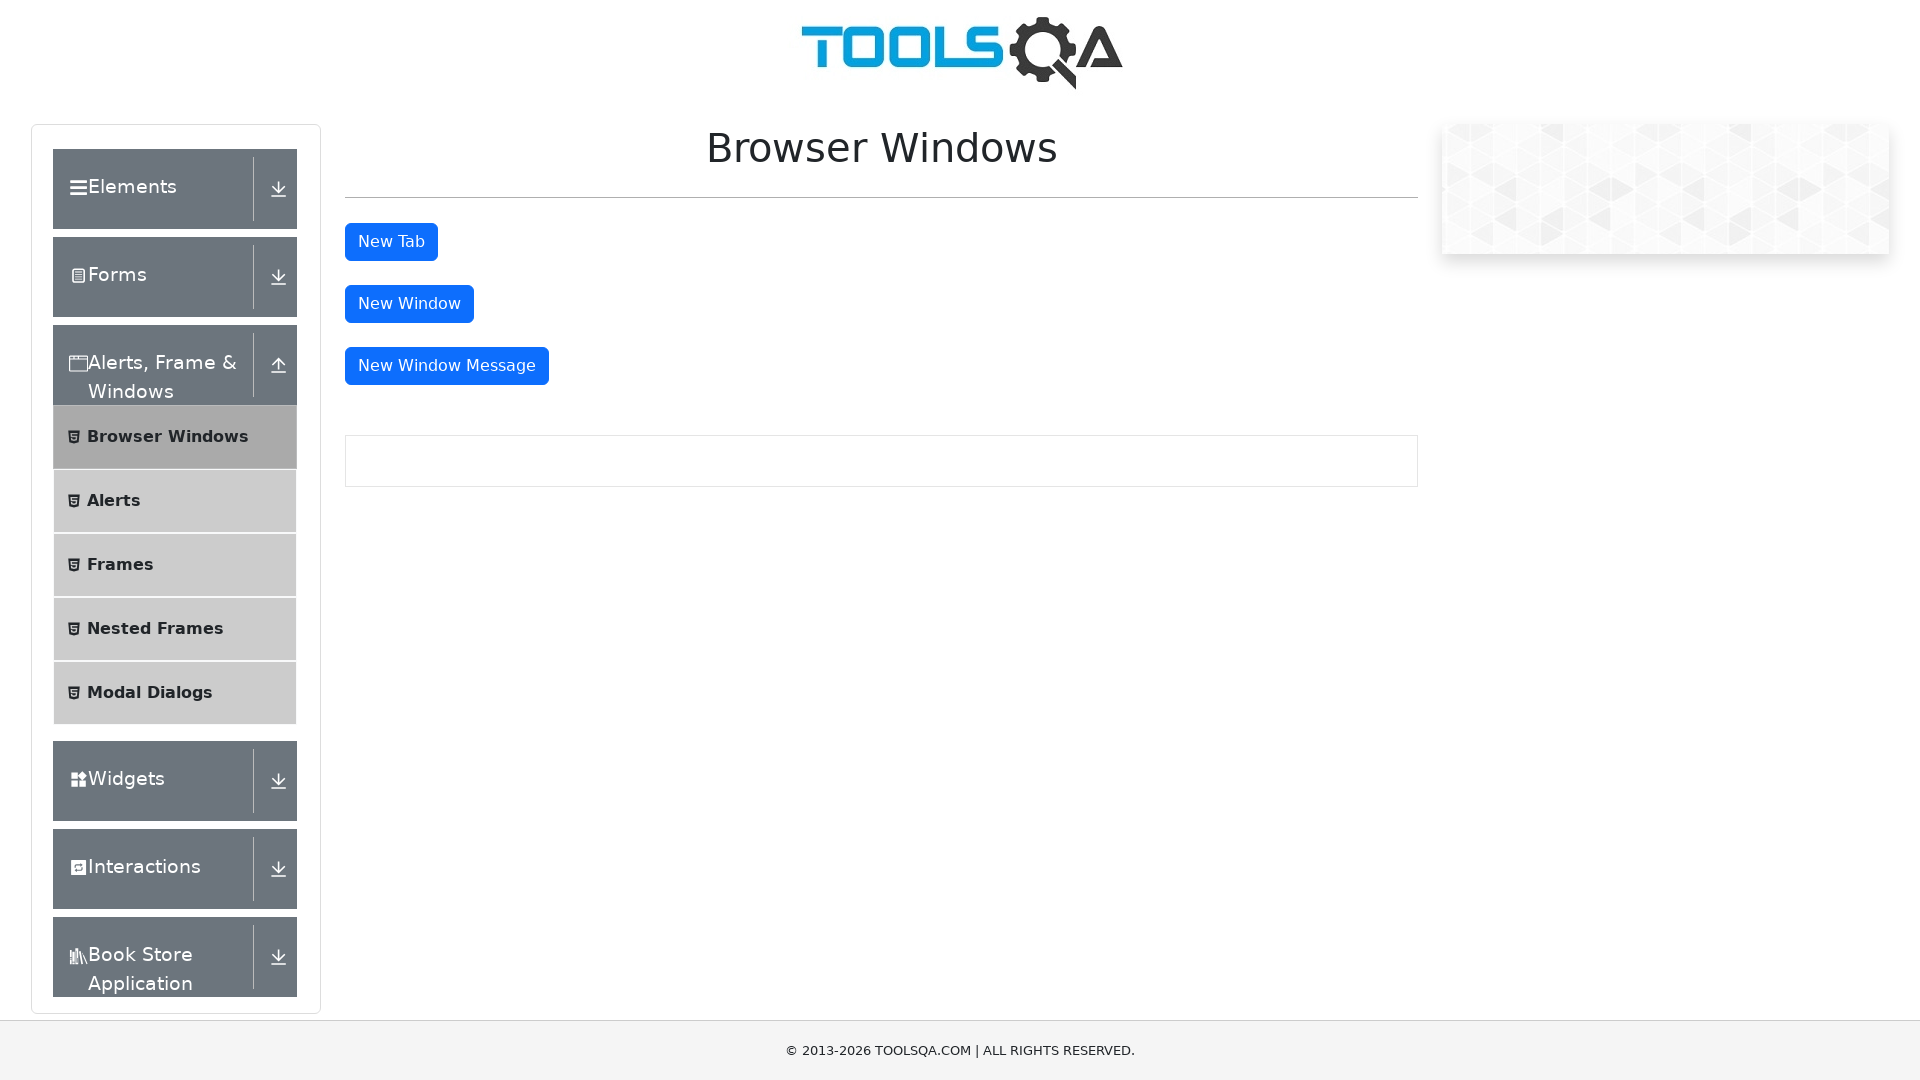

Page fully loaded (domcontentloaded state)
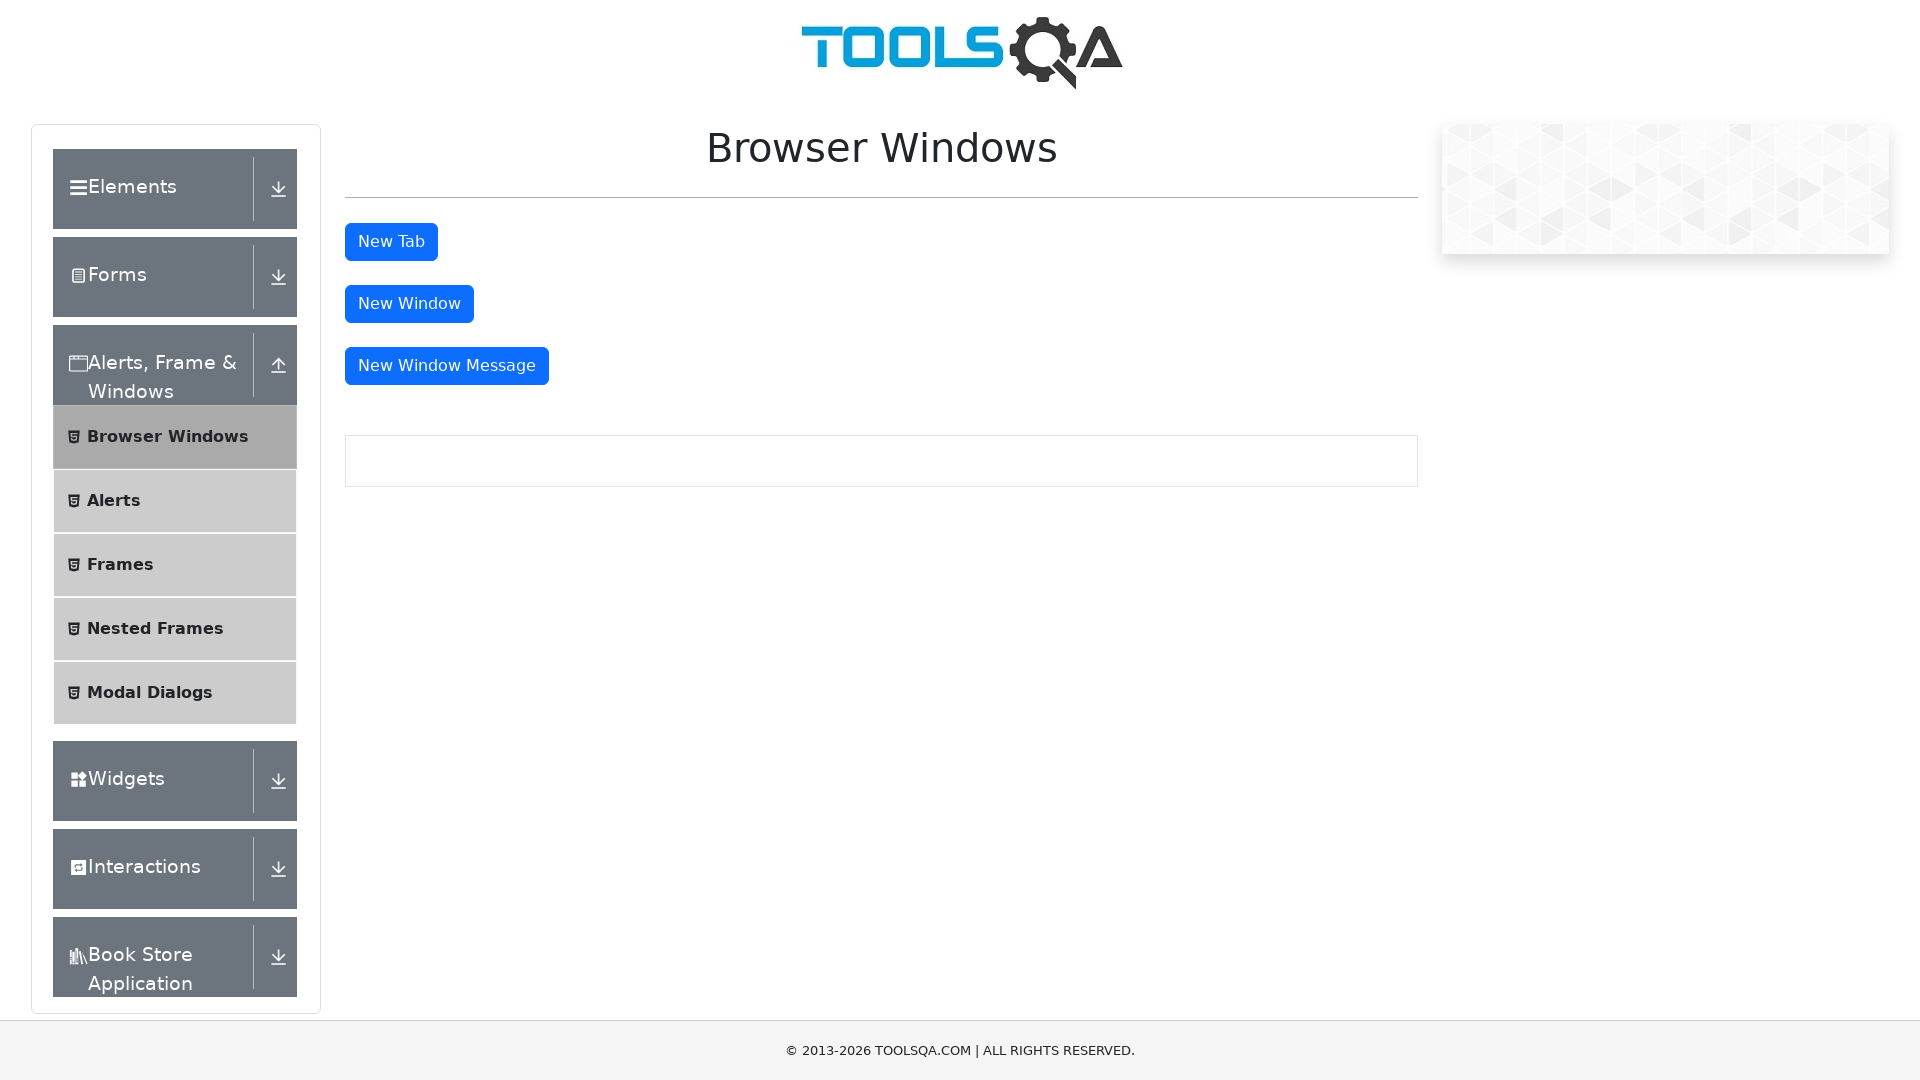

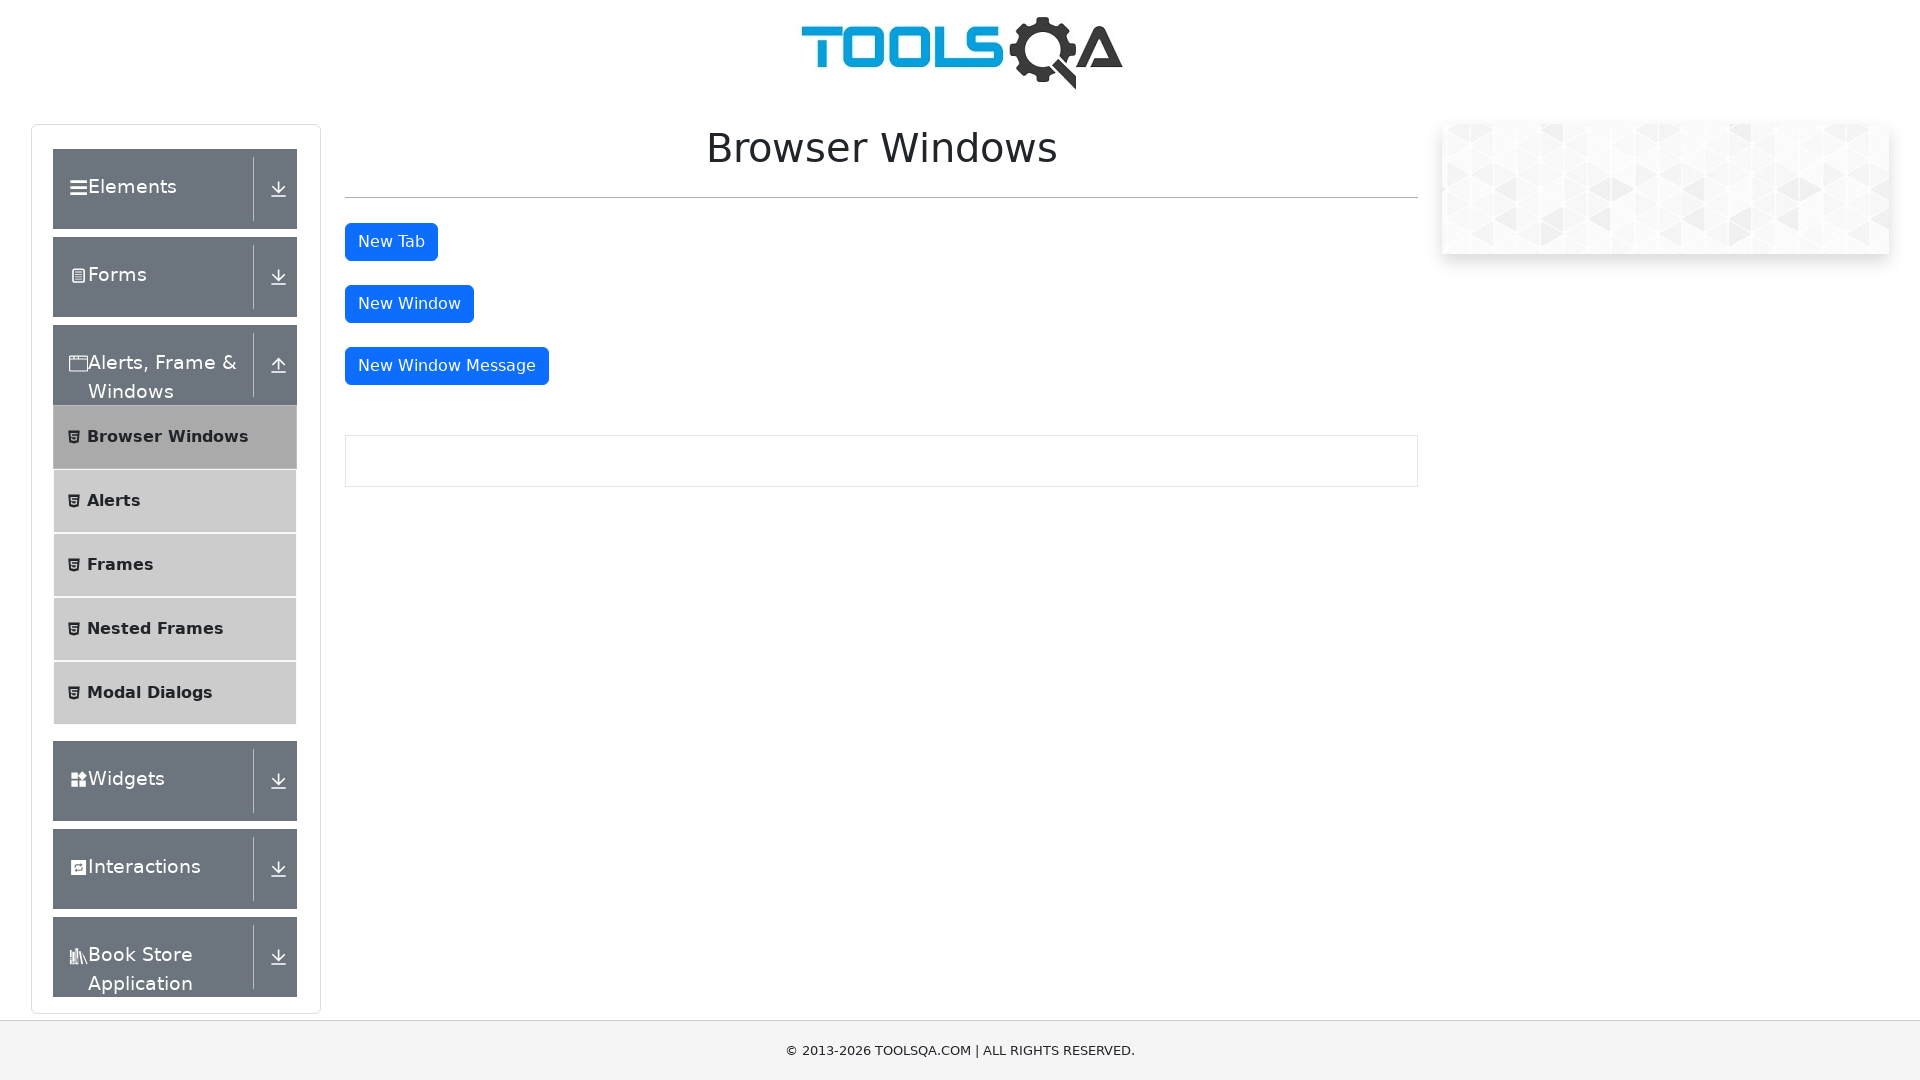